Verifies navigation to the Privacy Policy page via footer link

Starting URL: https://naveenautomationlabs.com/opencart/

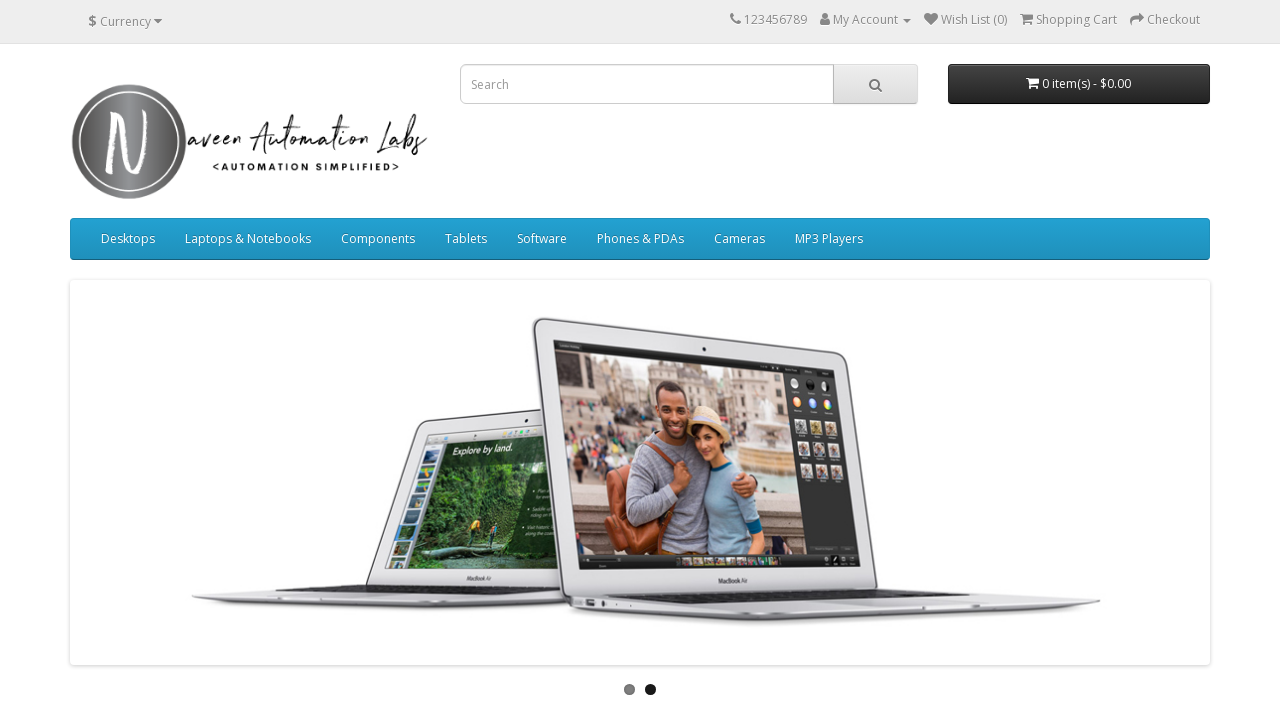

Clicked Privacy Policy link in footer at (108, 589) on footer >> text=Privacy Policy
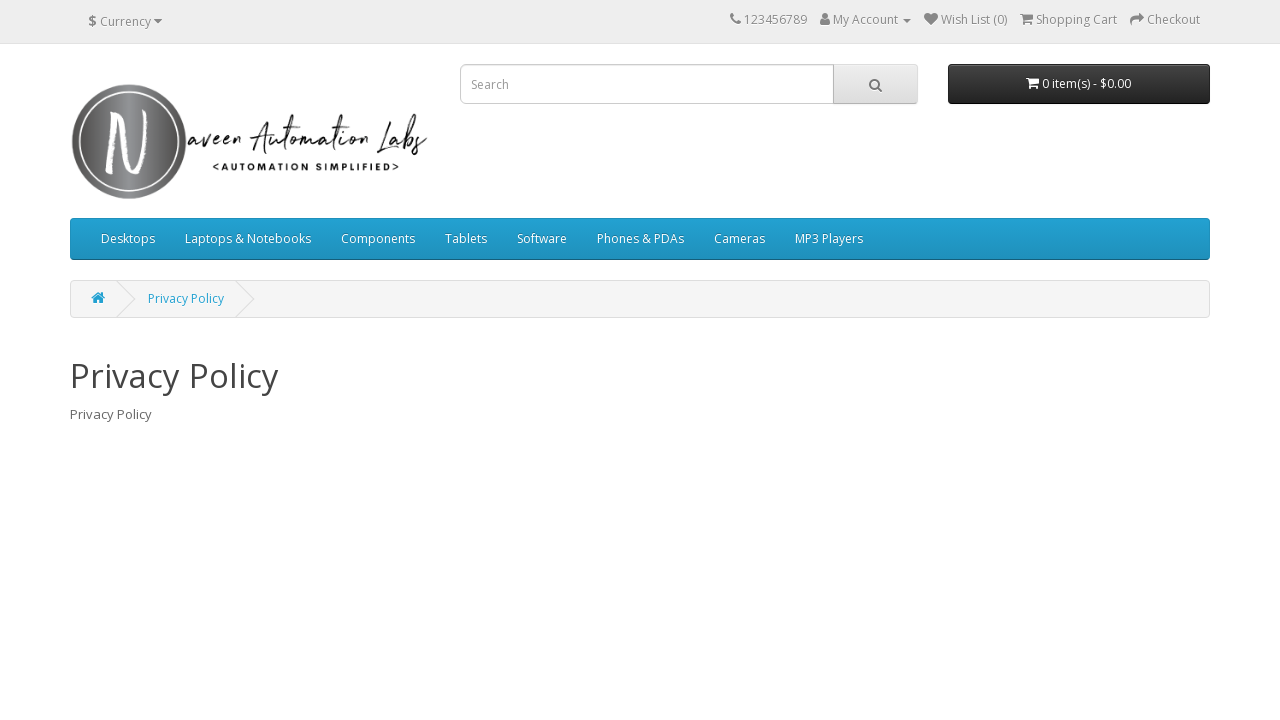

Privacy Policy page loaded - h1 element appeared
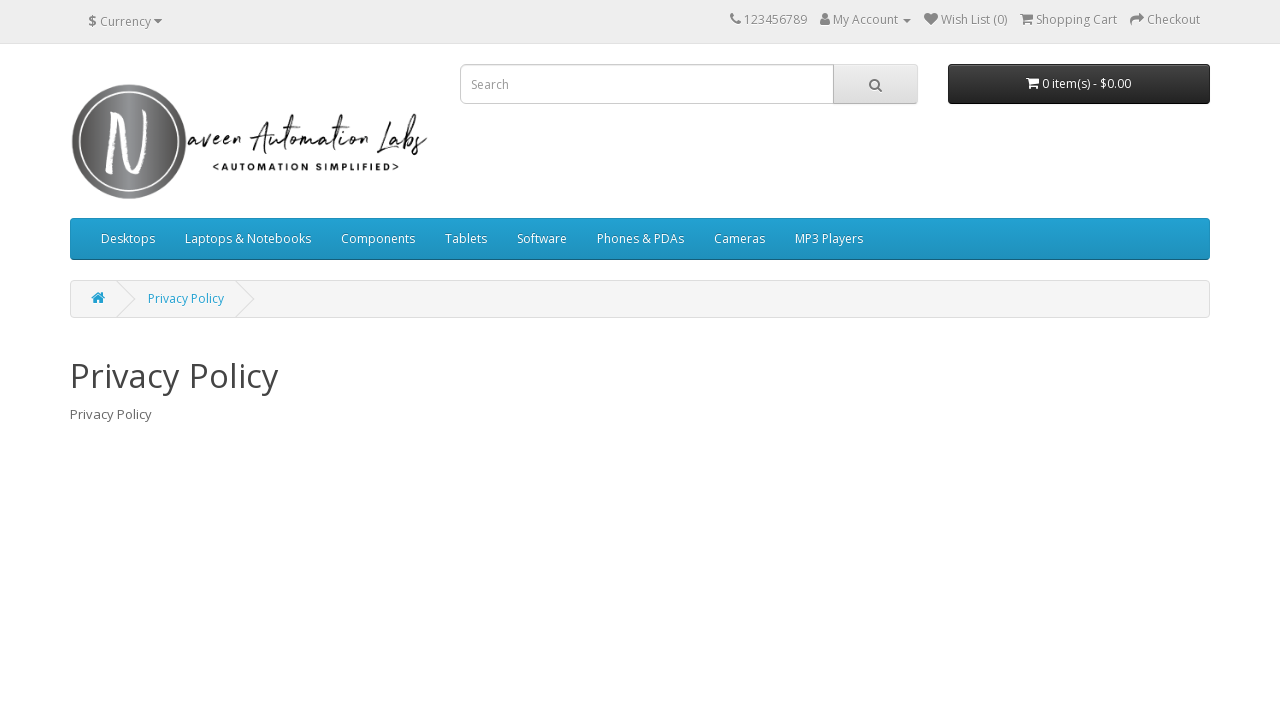

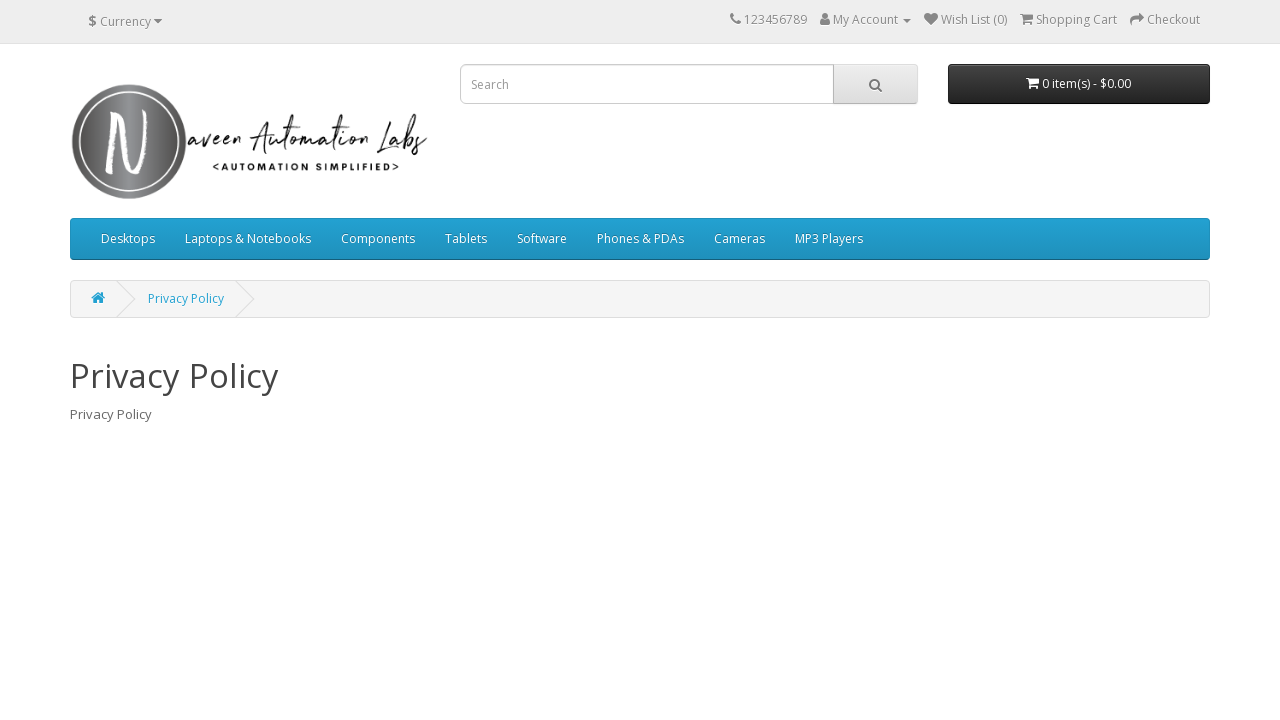